Navigates to a Japanese bus approach/arrival information page and waits for the schedule content to load

Starting URL: https://kuruken.jp/Approach?sid=8cdf9206-6a32-4ba9-8d8c-5dfdc07219ca&noribaChange=1

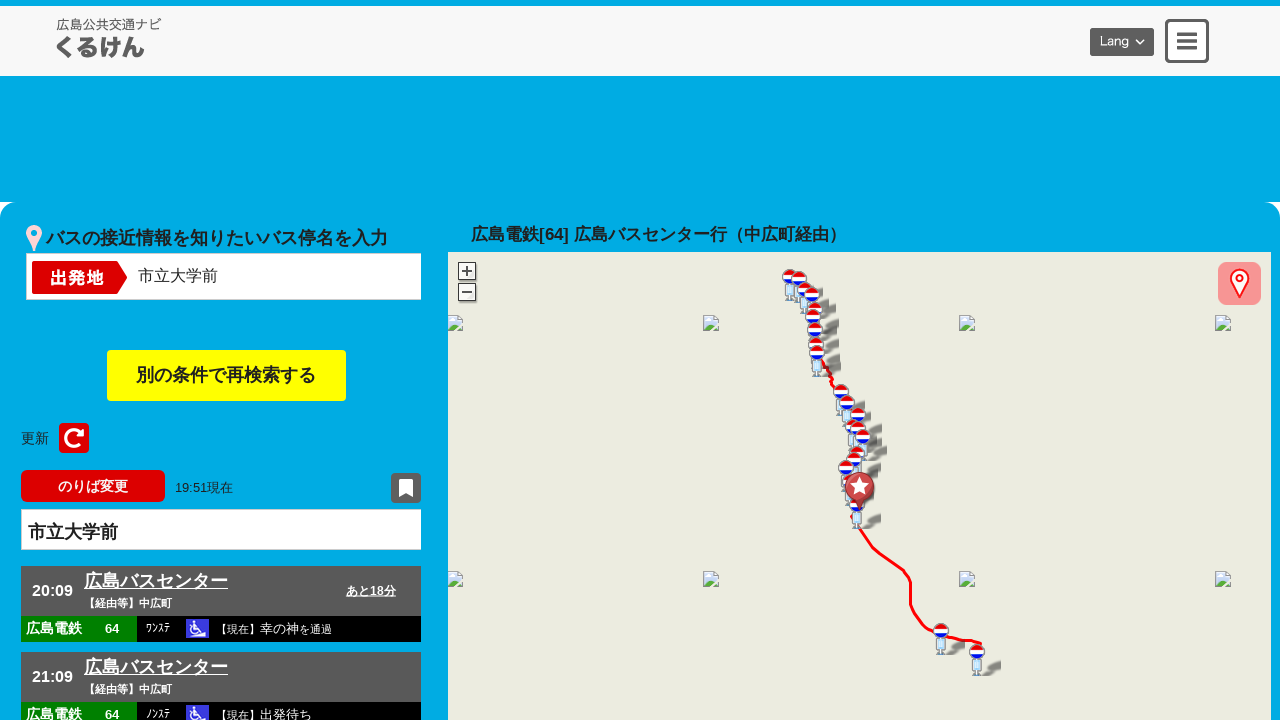

Bus schedule list loaded on Japanese bus approach/arrival information page
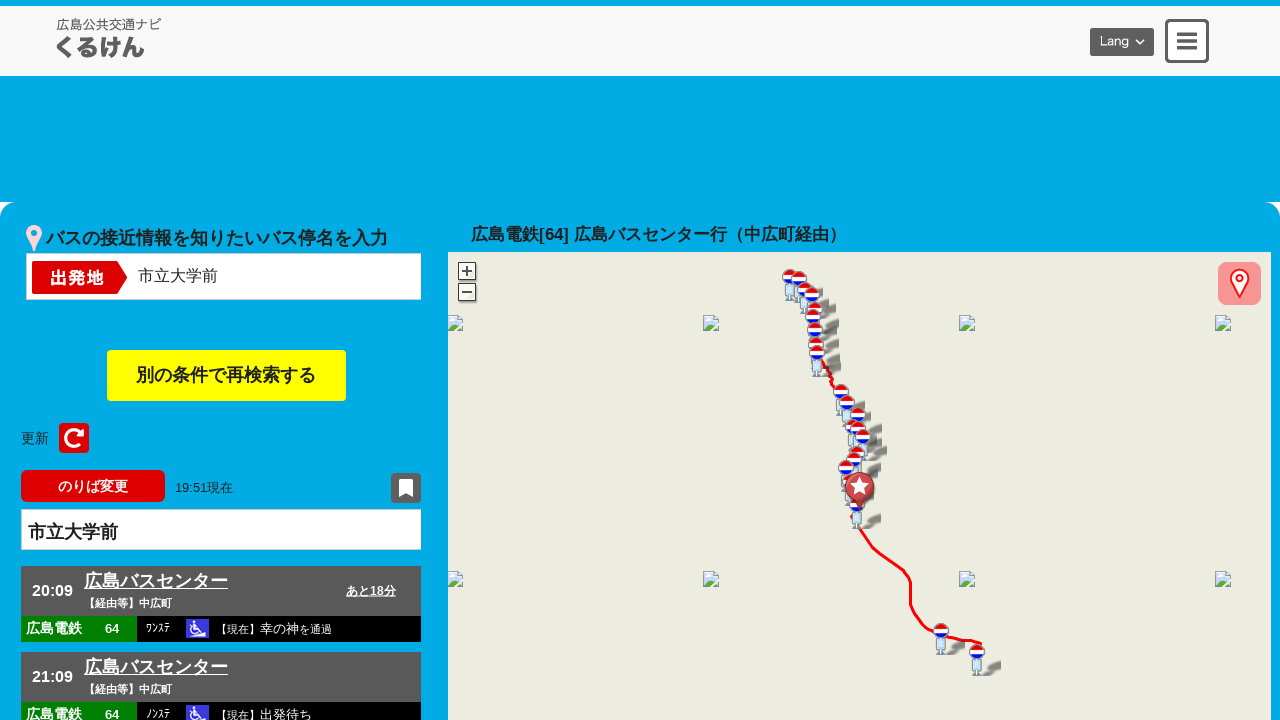

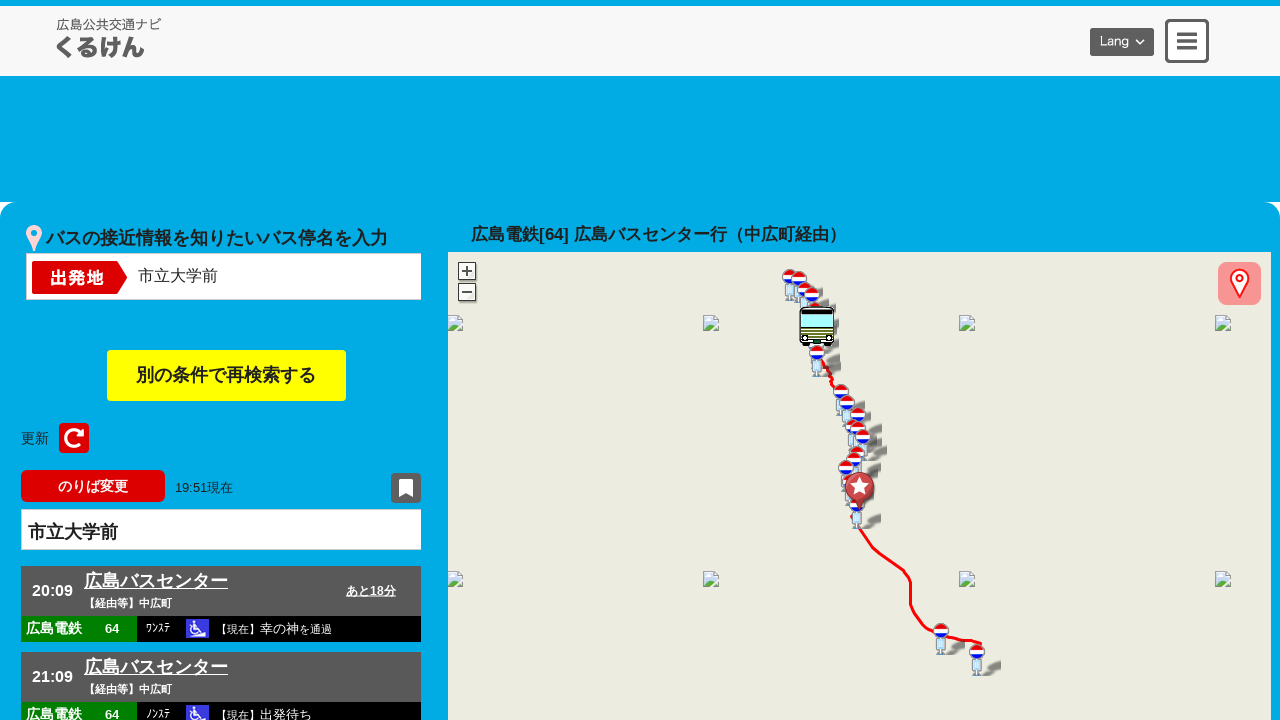